Tests JavaScript prompt alert by setting up a dialog handler that enters text, clicking the prompt button, and verifying the entered text appears in the result

Starting URL: https://practice.cydeo.com/javascript_alerts

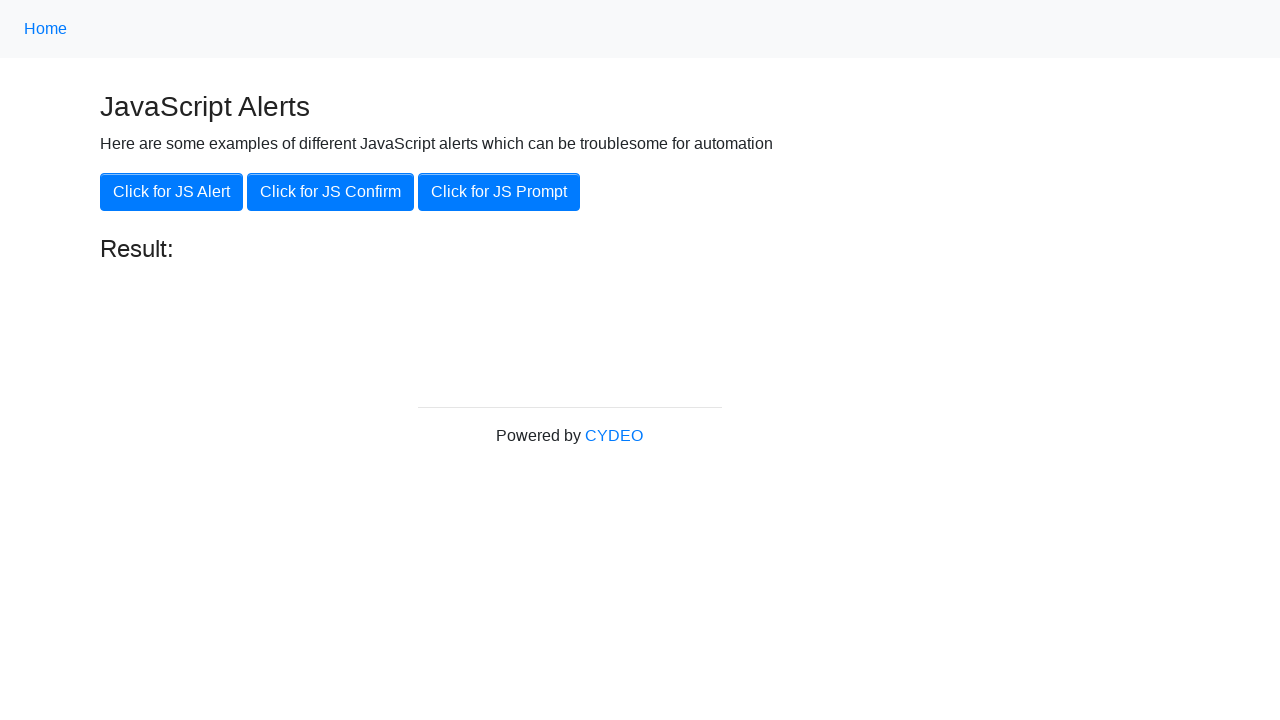

Set up dialog handler to accept prompt with text 'CYDEO SCHOOL'
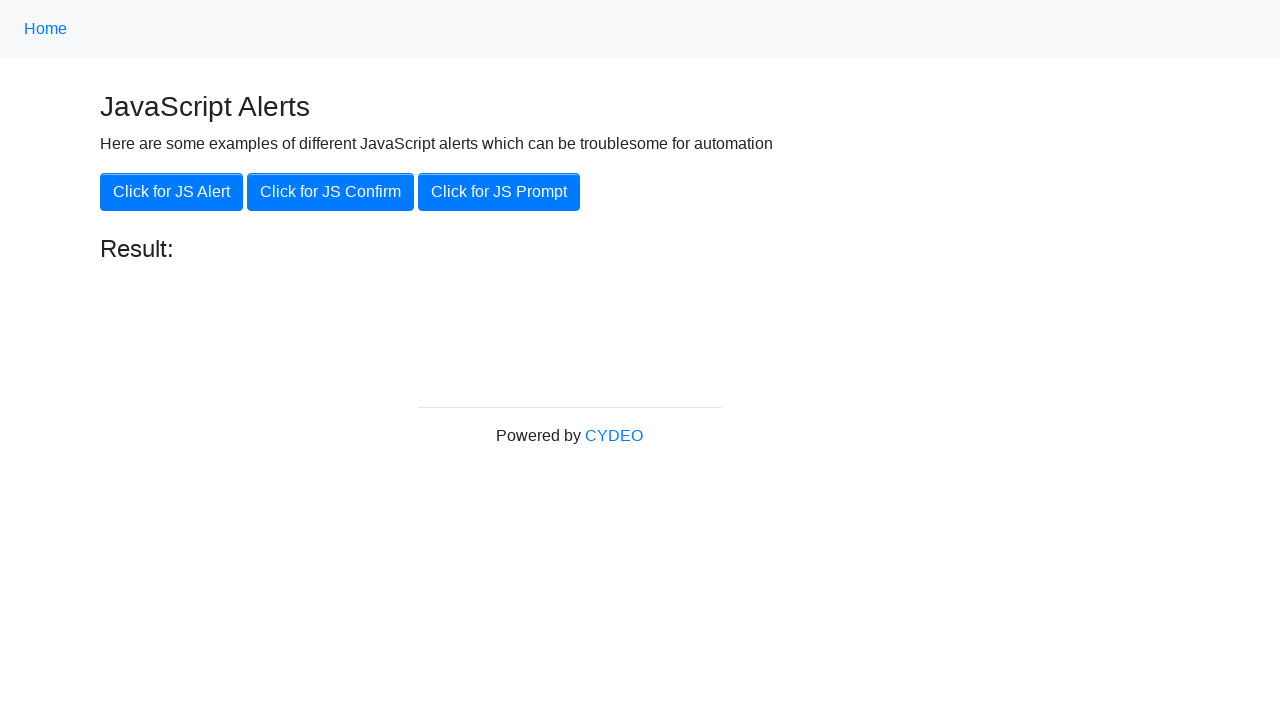

Clicked button to trigger JavaScript prompt at (499, 192) on xpath=//button[@onclick='jsPrompt()']
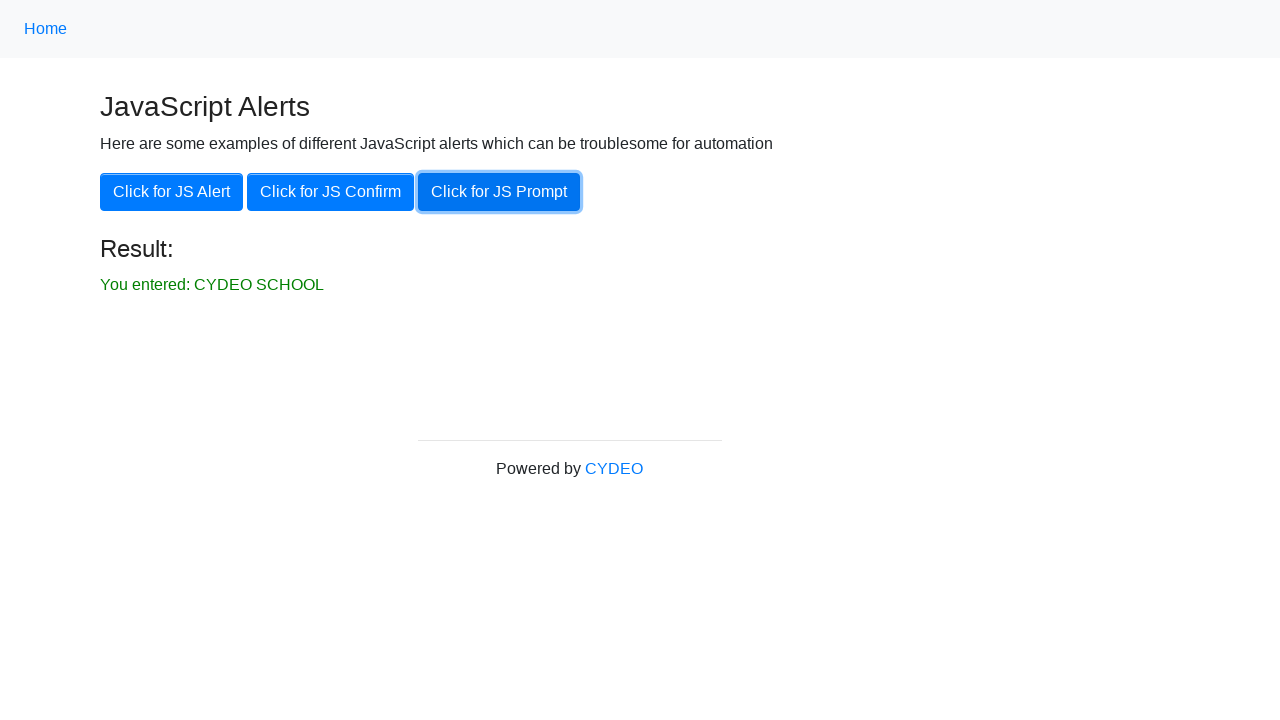

Result element loaded on page
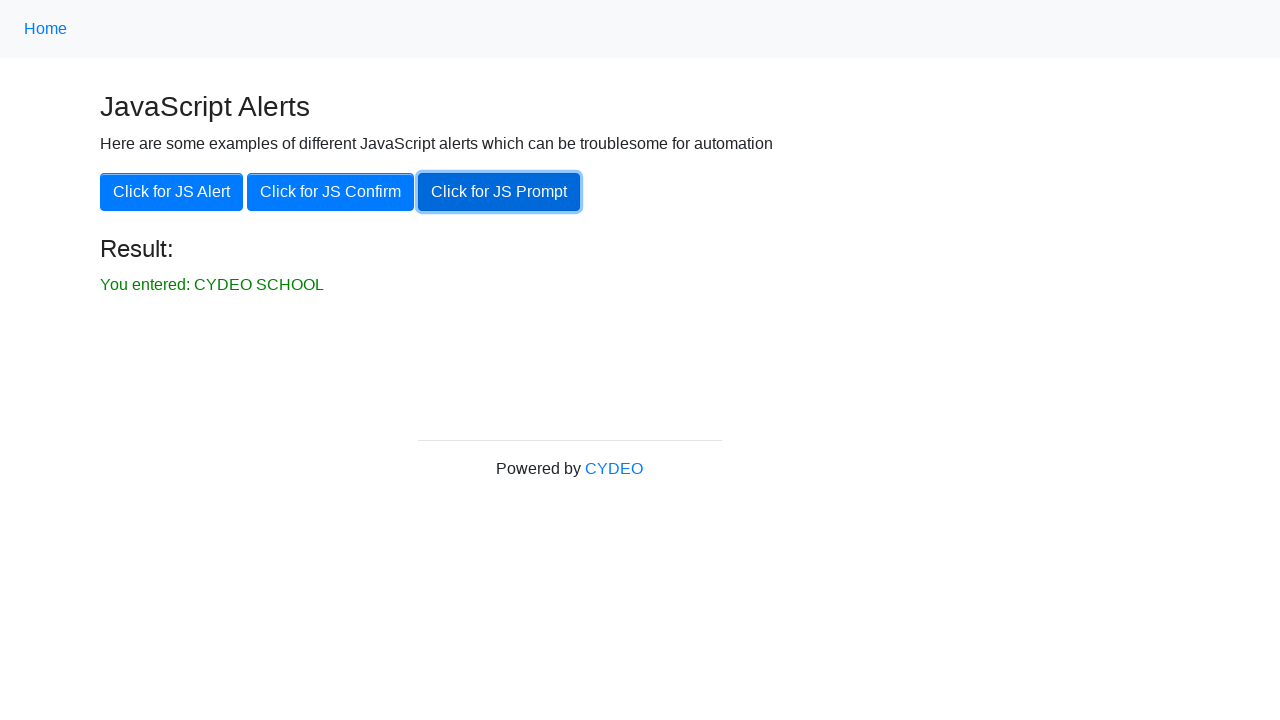

Verified result contains entered text 'CYDEO SCHOOL'
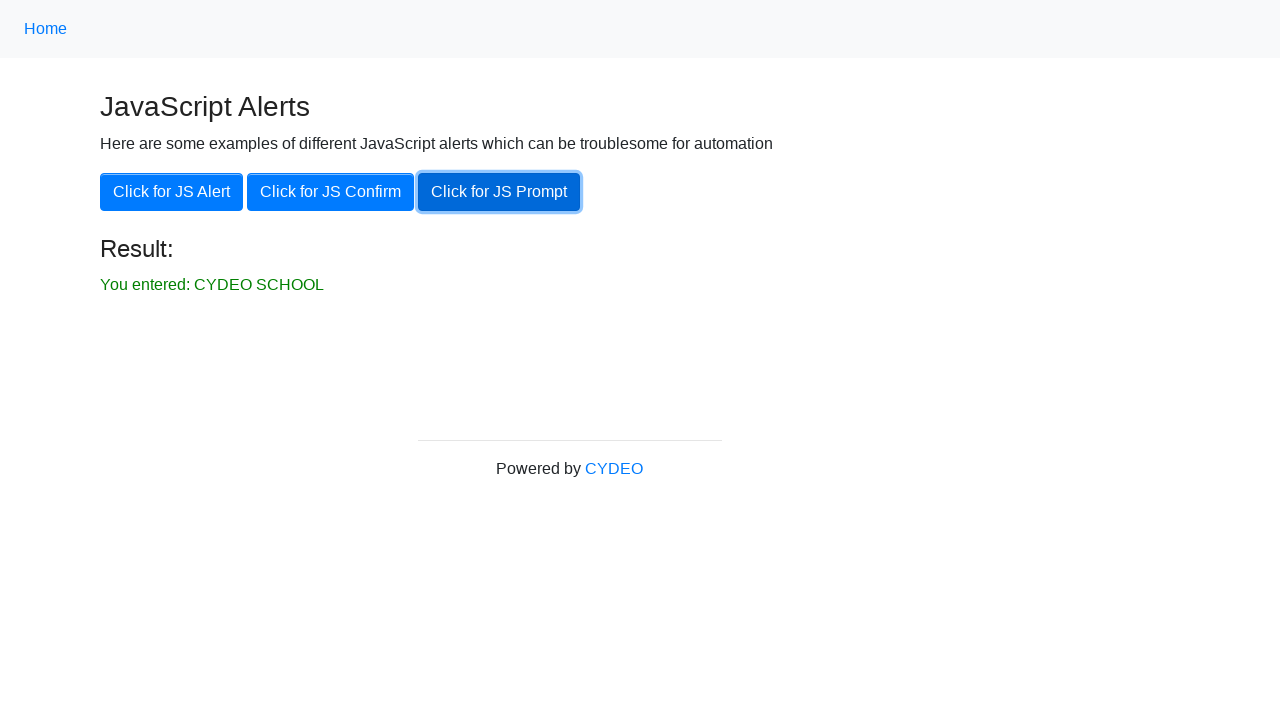

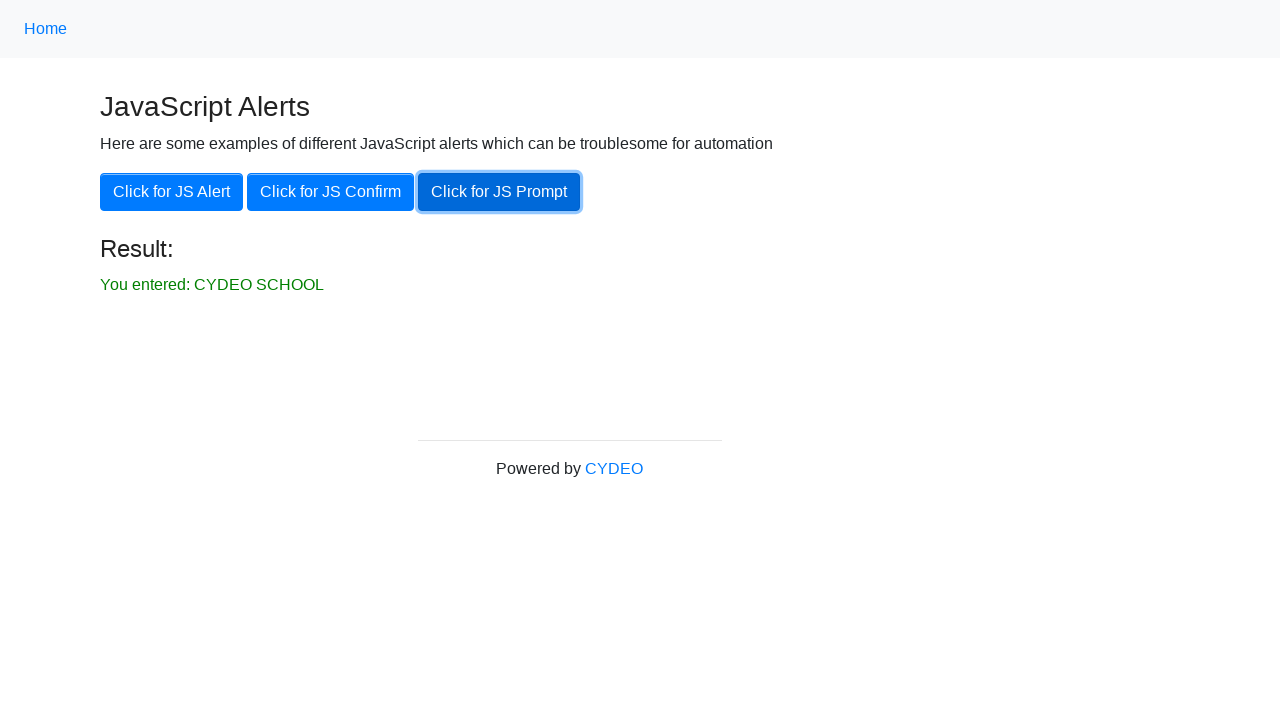